Tests JavaScript alert handling by clicking buttons that trigger different types of alerts (simple alert, confirmation, and prompt) and interacting with each dialog appropriately.

Starting URL: https://the-internet.herokuapp.com/javascript_alerts

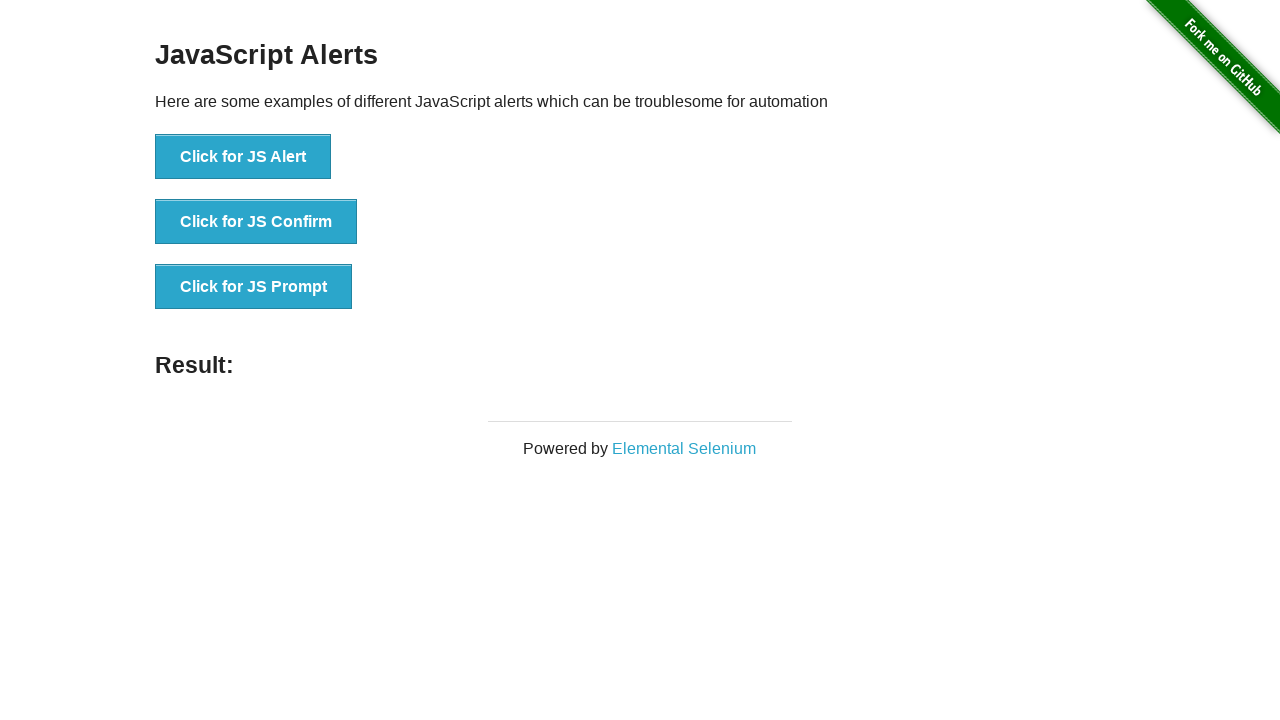

Clicked first button to trigger simple alert at (243, 157) on xpath=//*[@id='content']/div/ul/li[1]/button
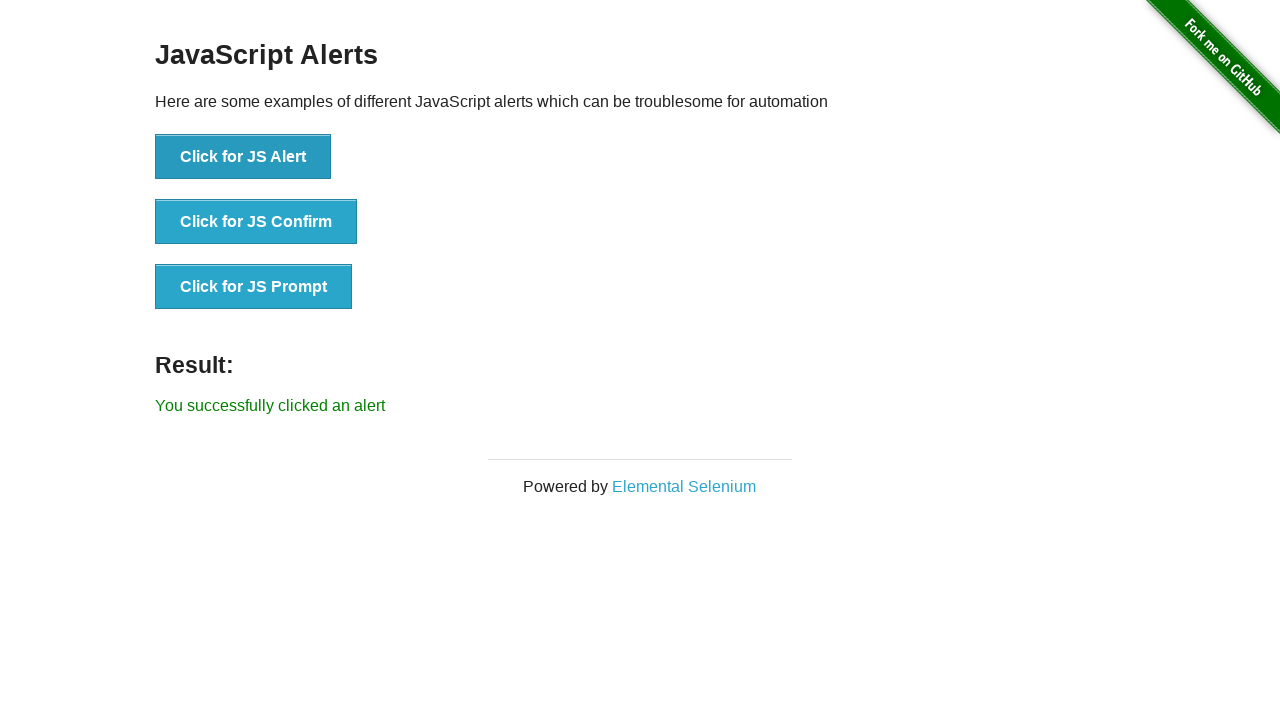

Set up dialog handler to accept simple alert
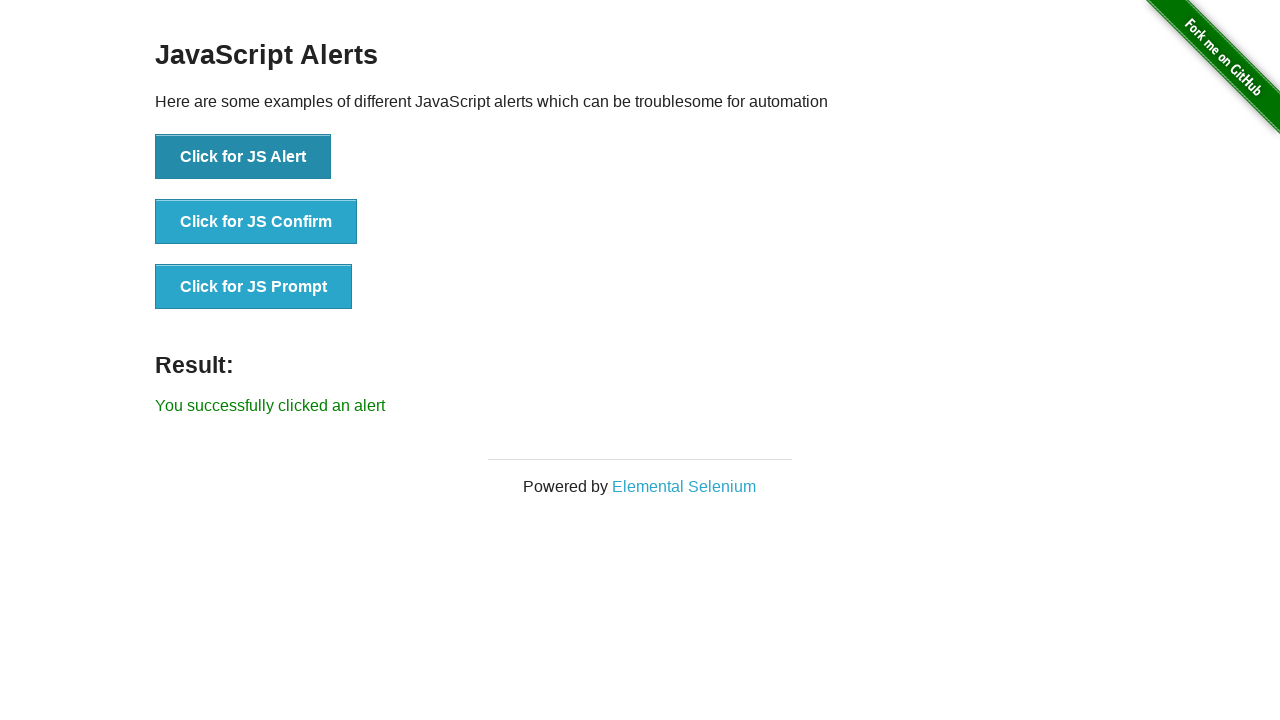

Waited 1 second for simple alert to be processed
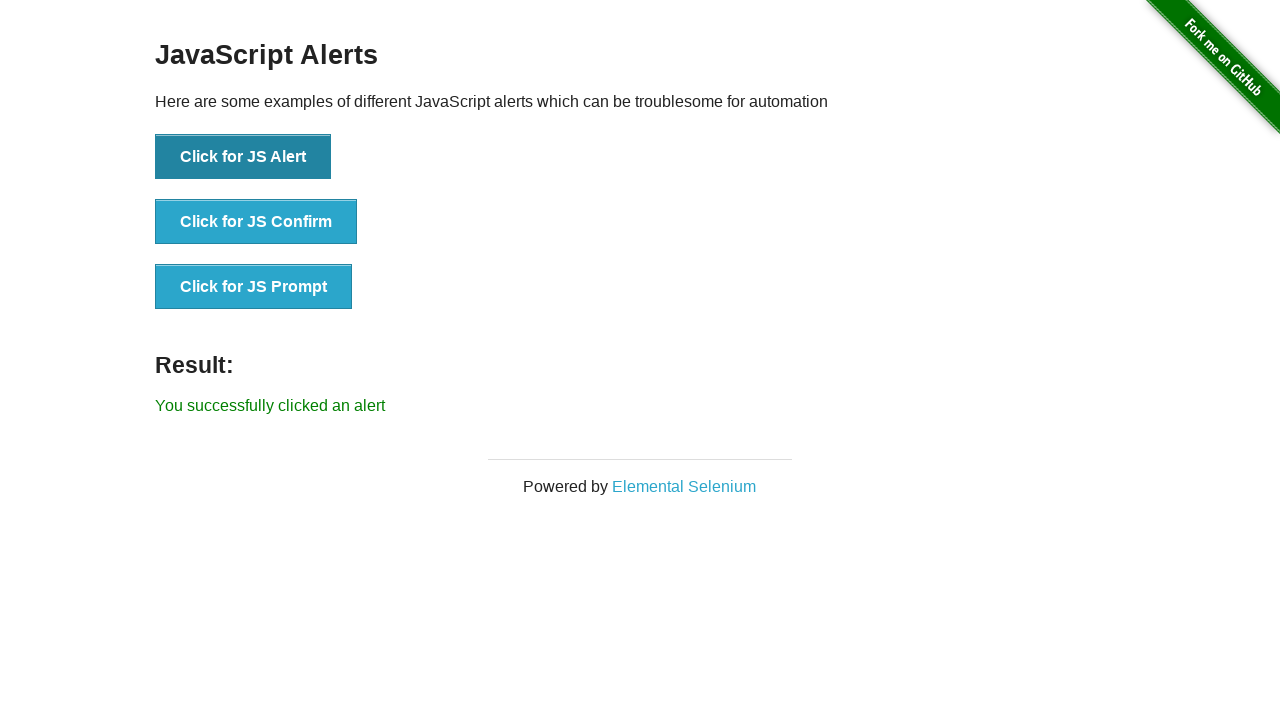

Clicked second button to trigger confirmation alert at (256, 222) on xpath=//*[@id='content']/div/ul/li[2]/button
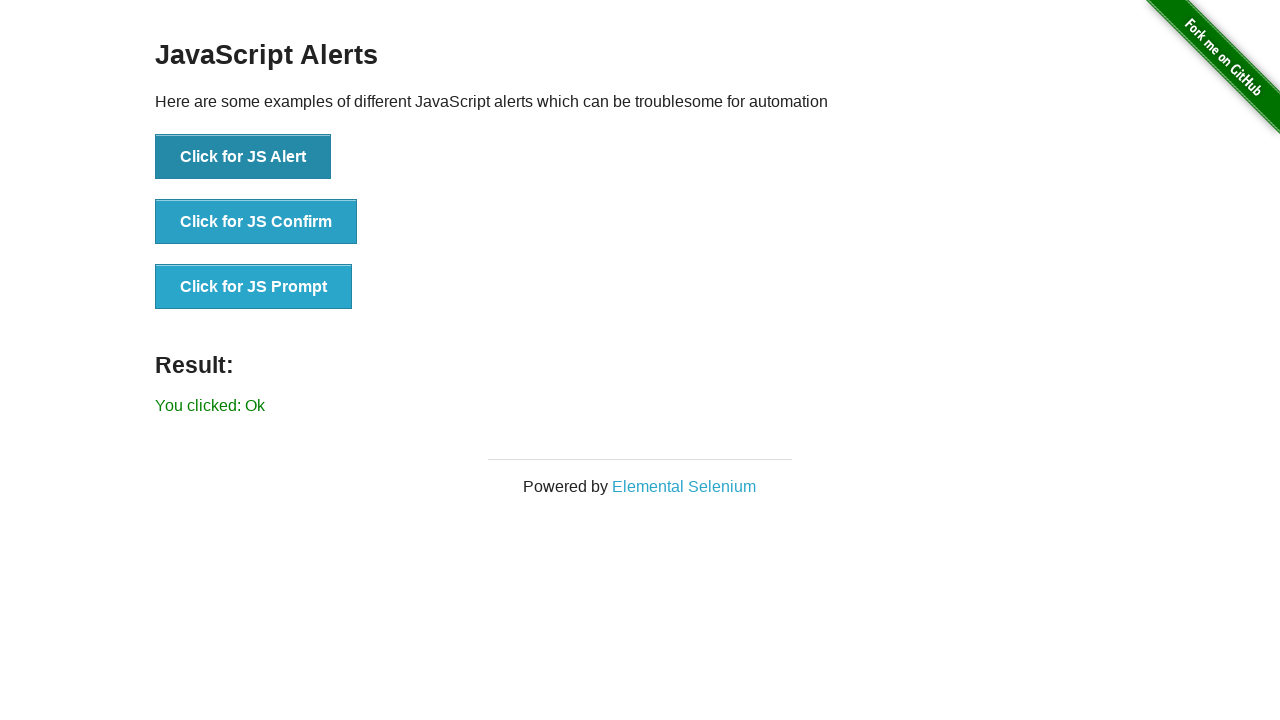

Set up dialog handler to dismiss confirmation alert
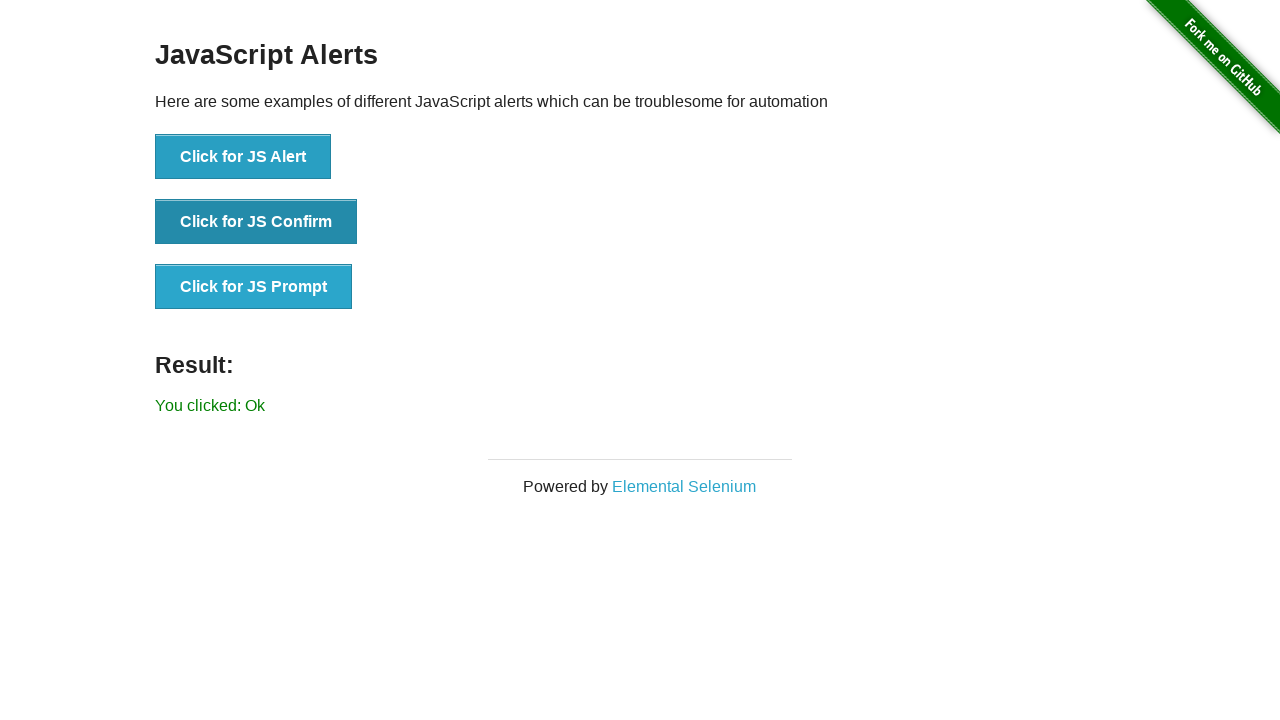

Waited 1 second for confirmation alert to be processed
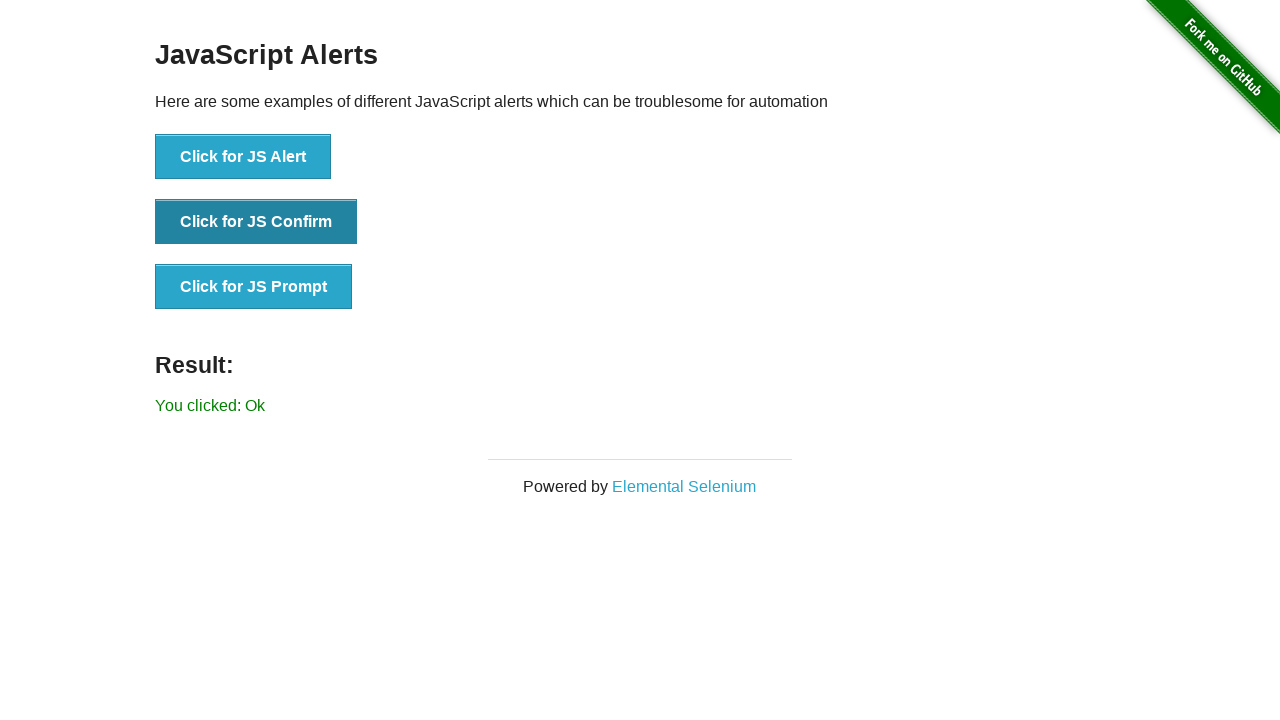

Clicked third button to trigger prompt alert at (254, 287) on xpath=//*[@id='content']/div/ul/li[3]/button
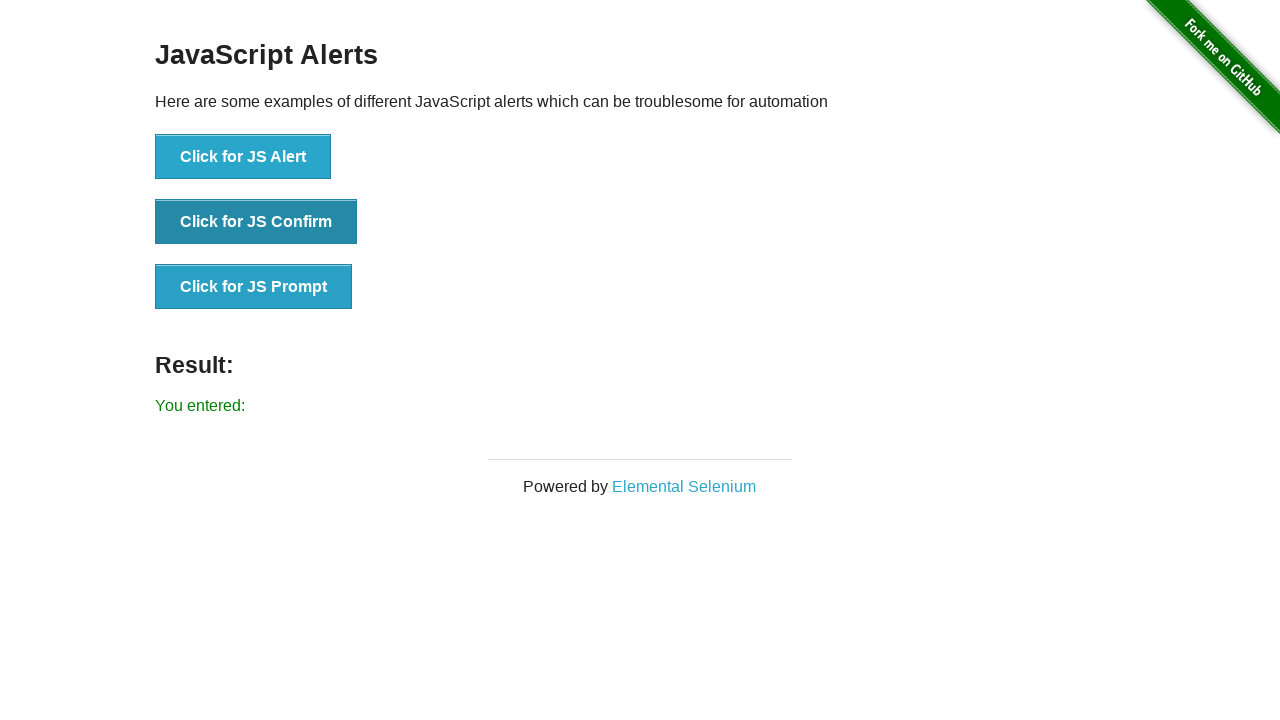

Set up dialog handler to accept prompt alert with text 'Hihi'
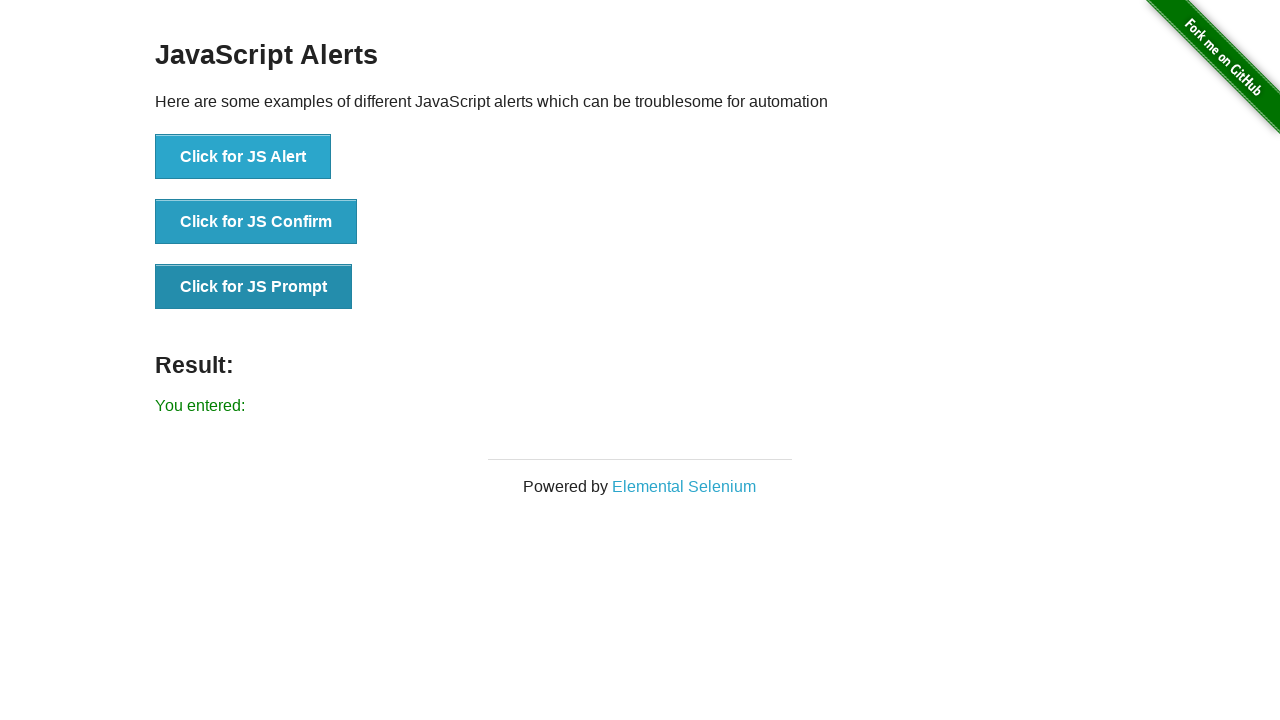

Waited 1 second for prompt alert to be processed
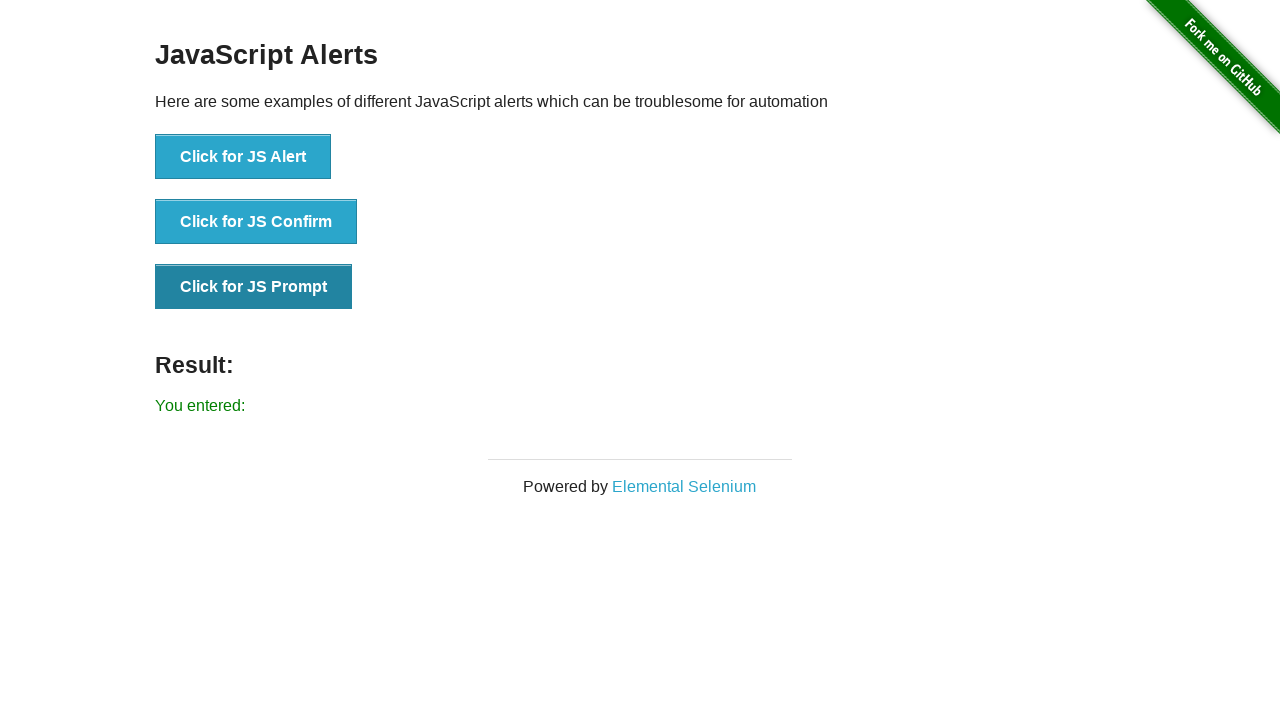

Verified result element is present on page
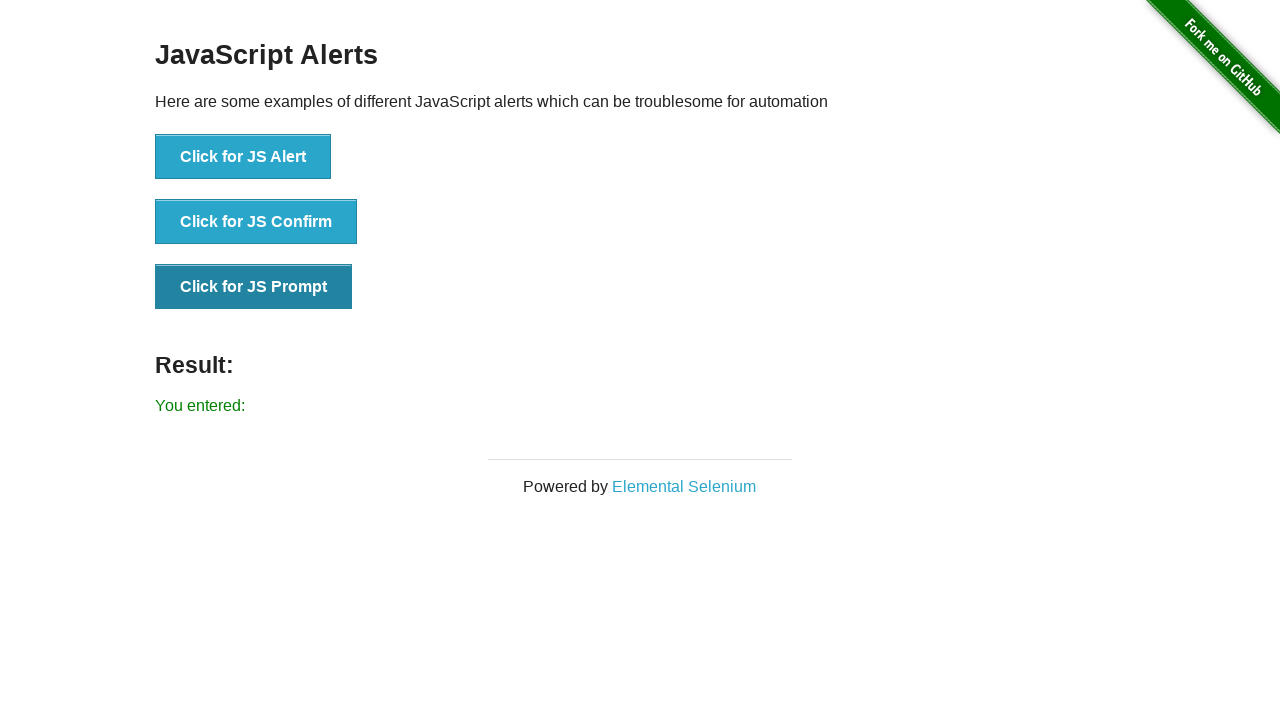

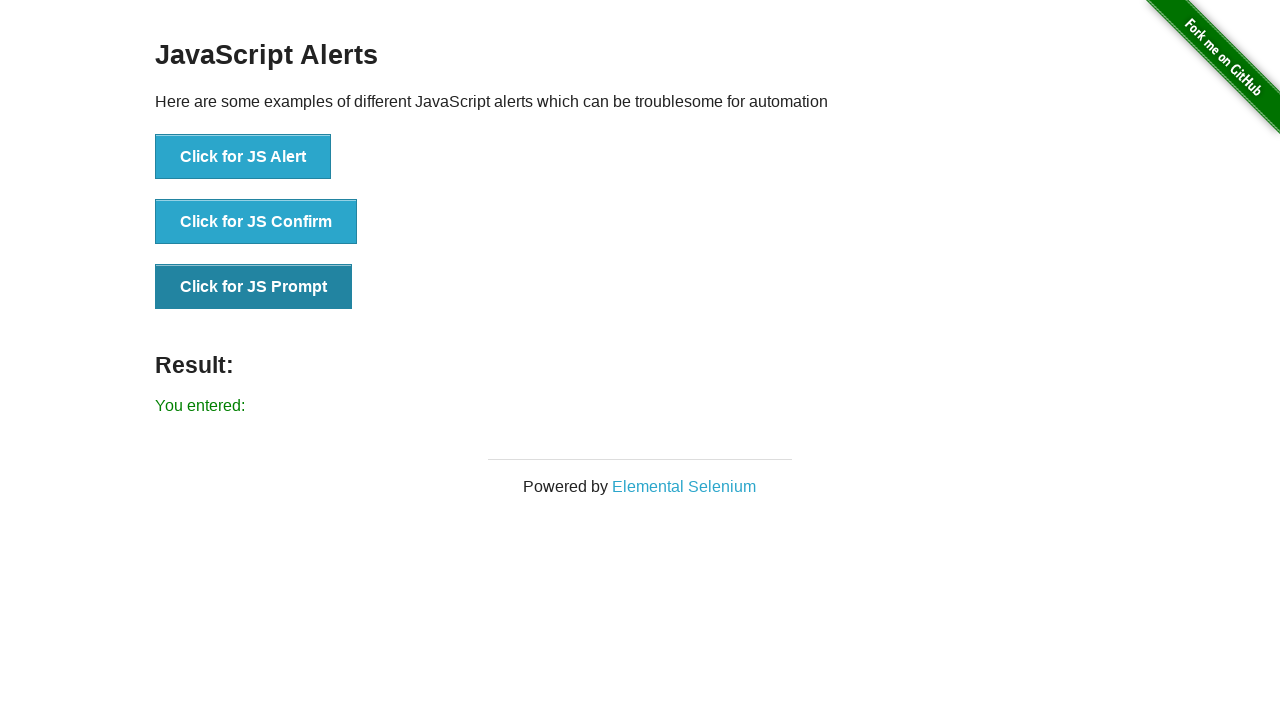